Basic test that navigates to the Automation Exercise website homepage

Starting URL: https://www.automationexercise.com

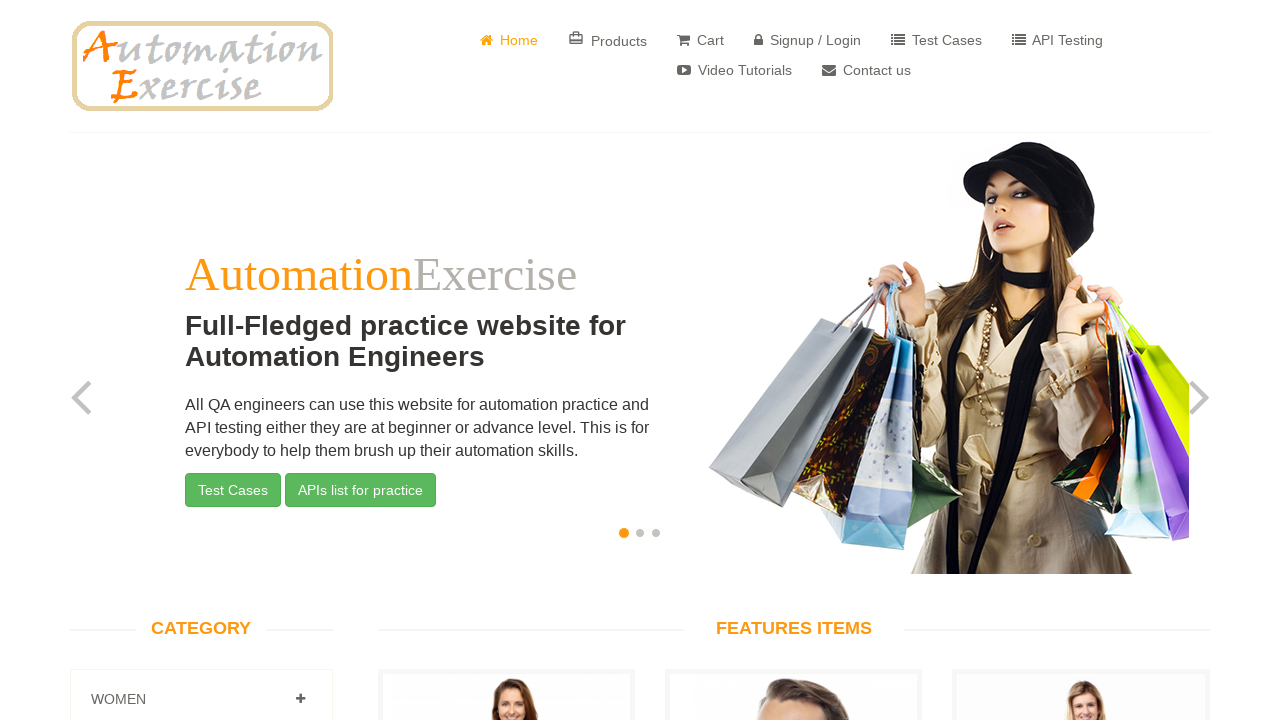

Page loaded - DOM content ready for Automation Exercise homepage
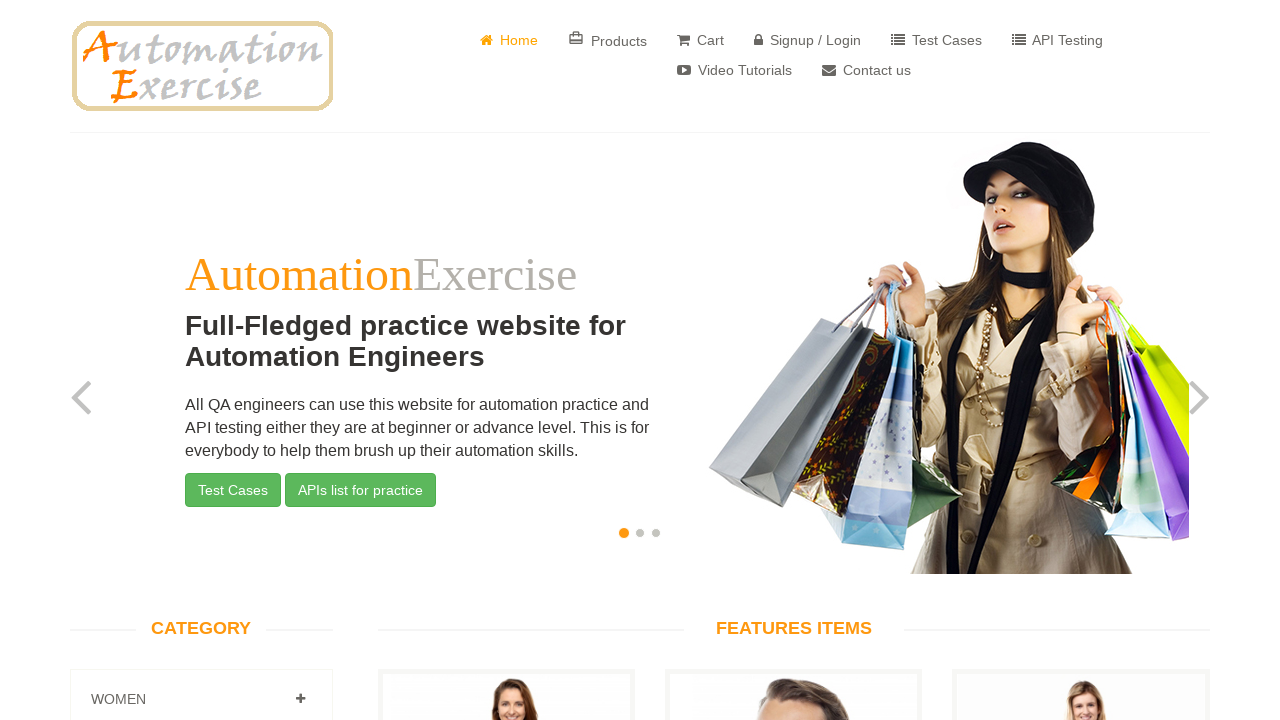

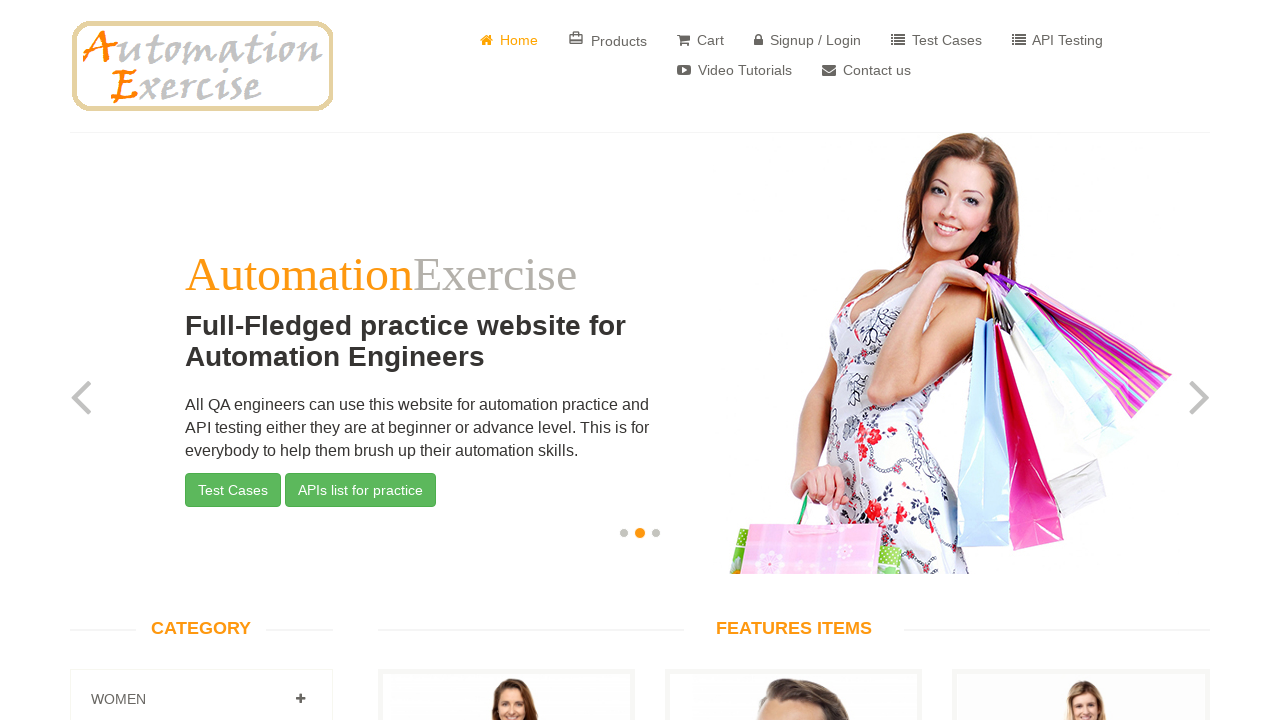